Tests radio button and checkbox interactions within an iframe on jQueryUI demo page, clicking through all radio buttons and checkboxes to verify they can be checked.

Starting URL: https://jqueryui.com/checkboxradio/

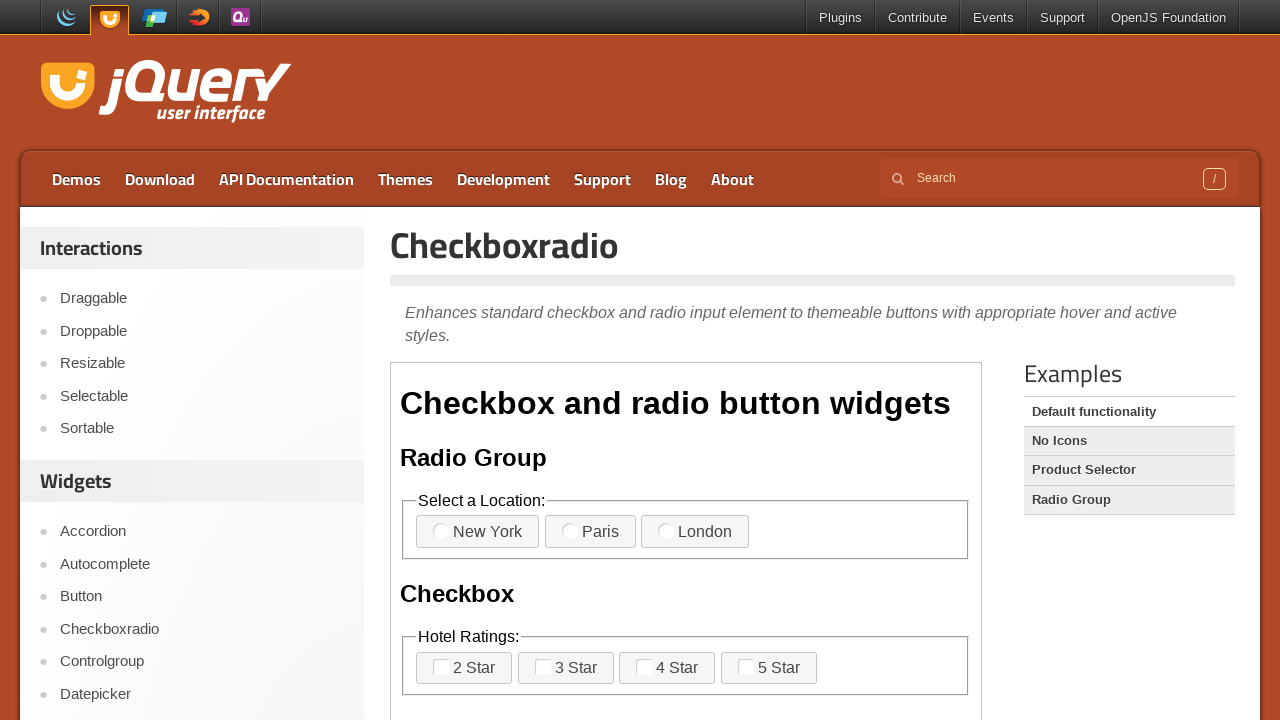

Located the demo iframe on jQueryUI checkboxradio page
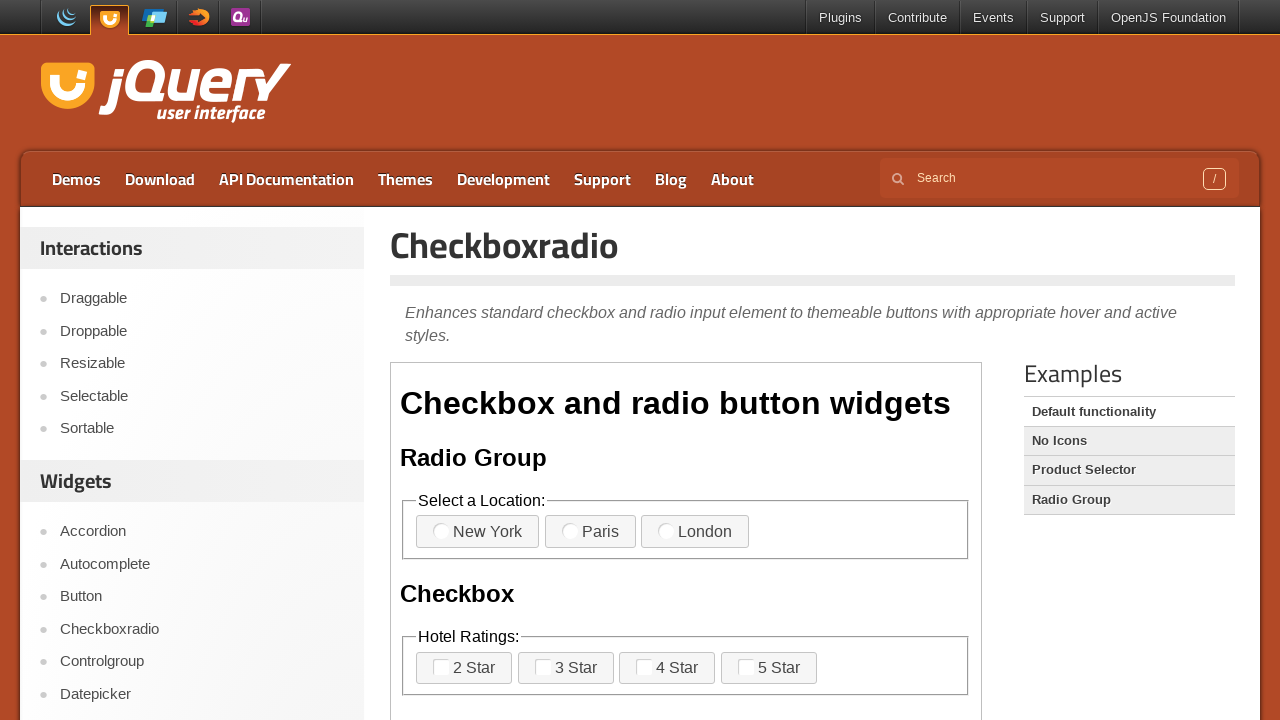

Defined locators for all three radio buttons
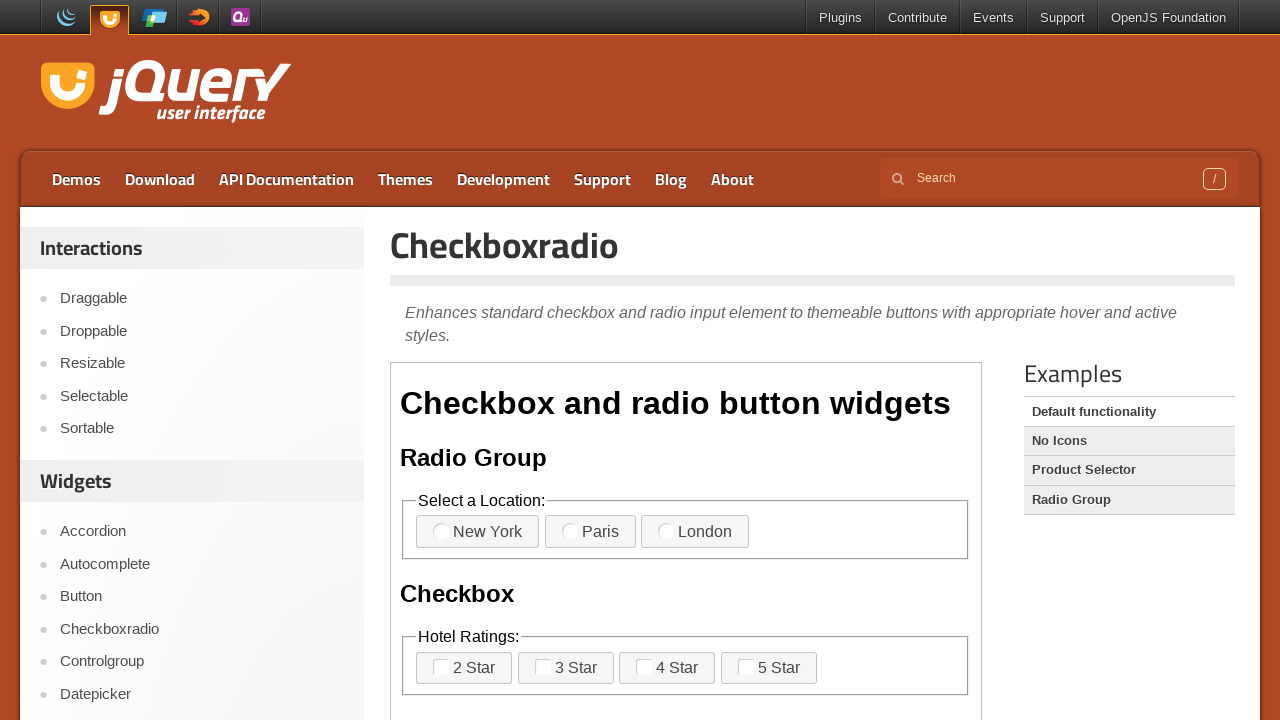

Defined locators for all four checkboxes
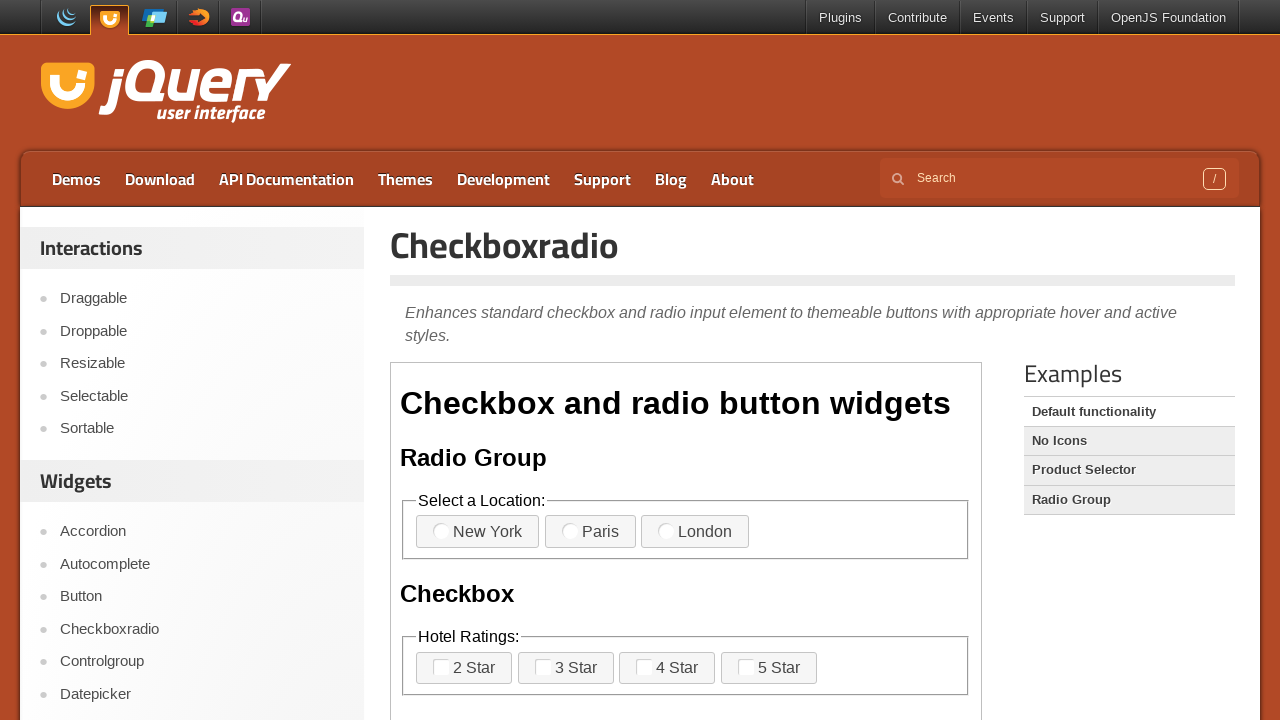

Defined locators for all four nested checkboxes
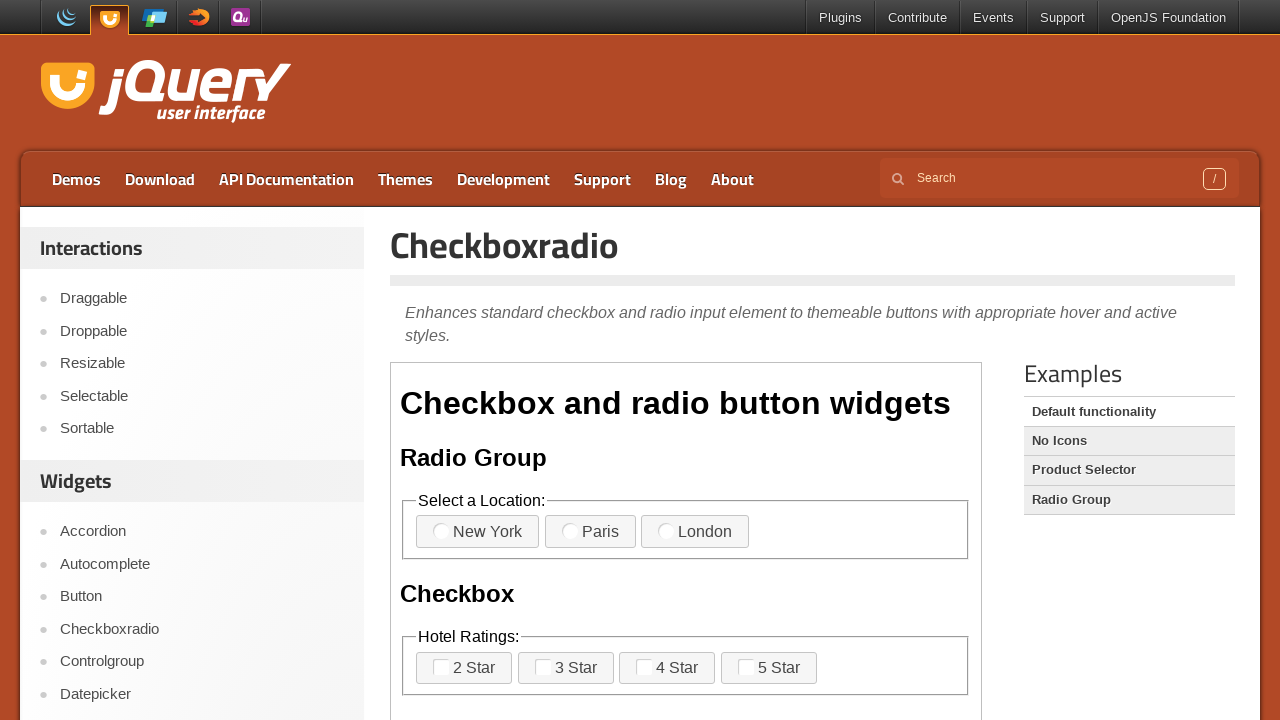

Clicked radio button 1 at (478, 532) on iframe[class="demo-frame"] >> internal:control=enter-frame >> label[for="radio-1
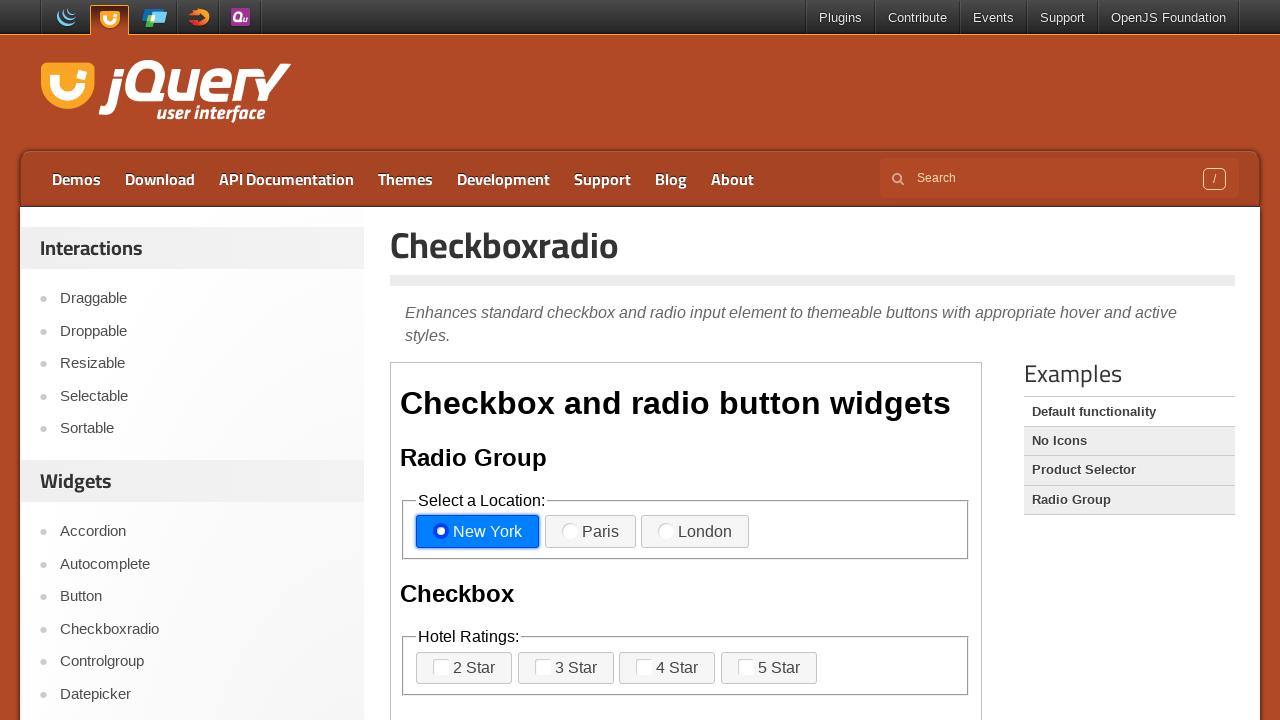

Clicked radio button 2 at (590, 532) on iframe[class="demo-frame"] >> internal:control=enter-frame >> label[for="radio-2
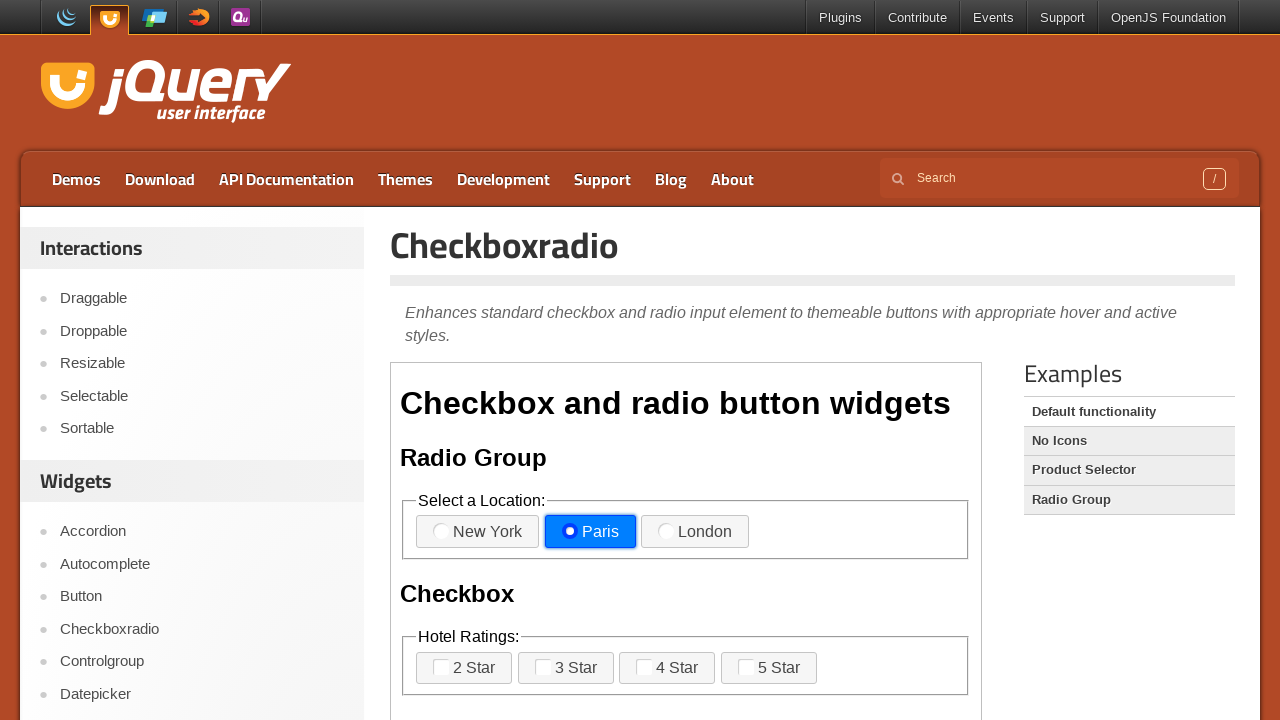

Clicked radio button 3 at (695, 532) on iframe[class="demo-frame"] >> internal:control=enter-frame >> label[for="radio-3
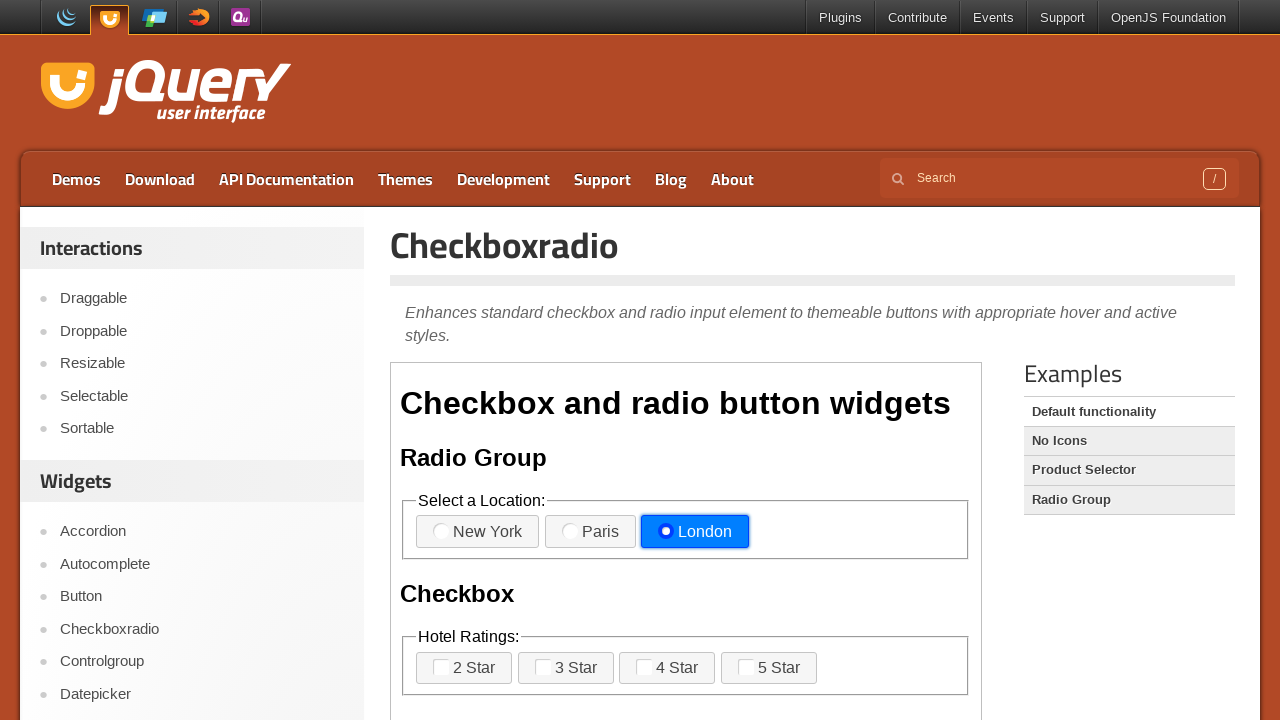

Clicked checkbox 1 at (464, 668) on iframe[class="demo-frame"] >> internal:control=enter-frame >> label[for="checkbo
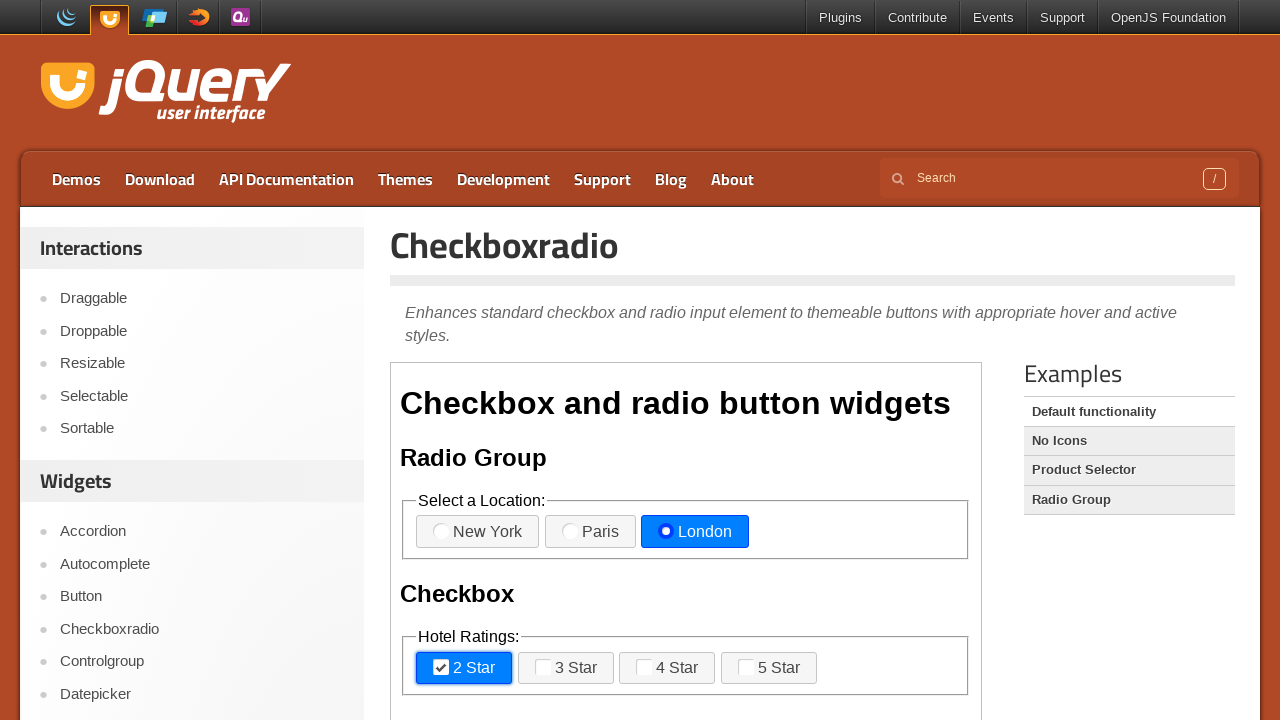

Clicked checkbox 2 at (566, 668) on iframe[class="demo-frame"] >> internal:control=enter-frame >> label[for="checkbo
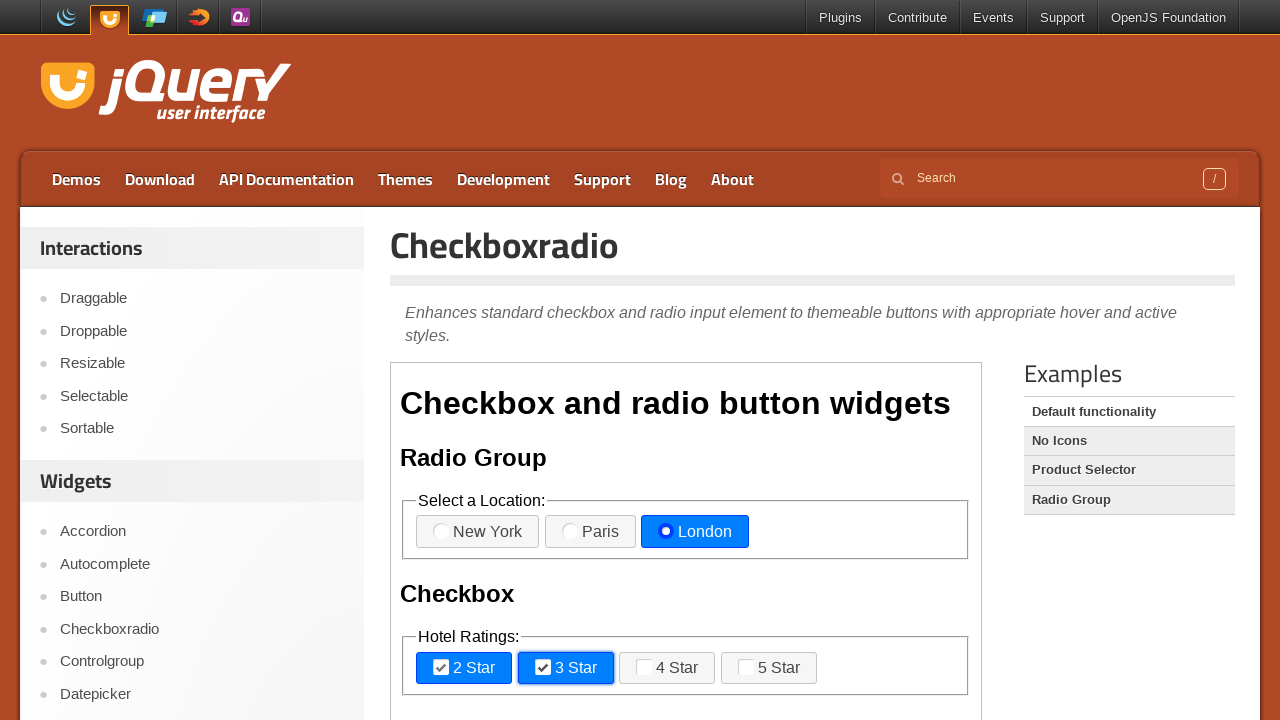

Clicked checkbox 3 at (667, 668) on iframe[class="demo-frame"] >> internal:control=enter-frame >> label[for="checkbo
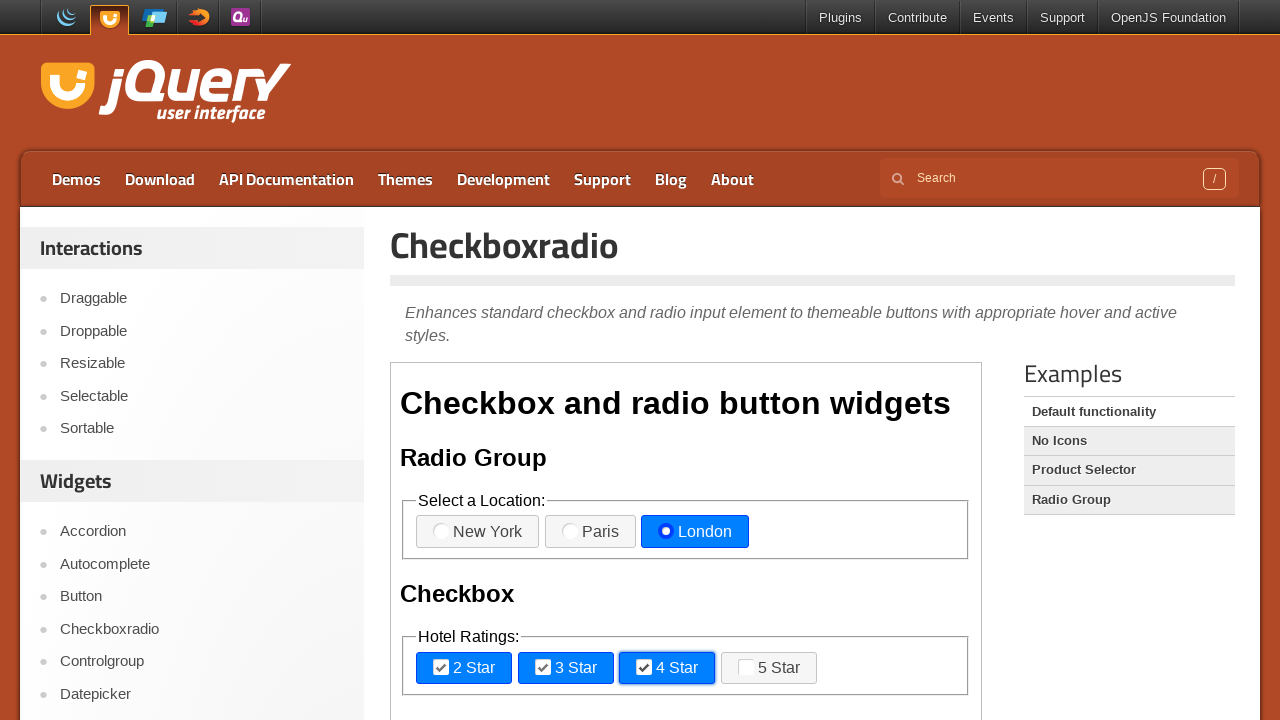

Clicked checkbox 4 at (769, 668) on iframe[class="demo-frame"] >> internal:control=enter-frame >> label[for="checkbo
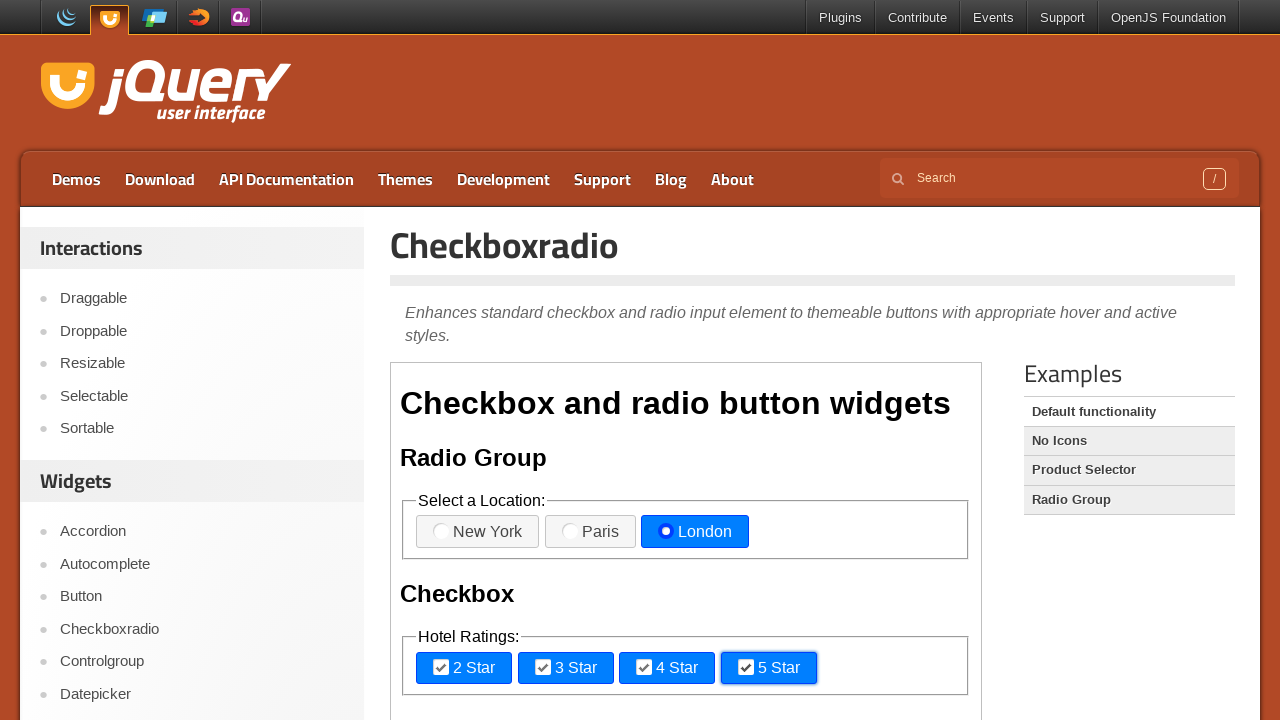

Clicked nested checkbox 1 at (476, 361) on iframe[class="demo-frame"] >> internal:control=enter-frame >> label[for="checkbo
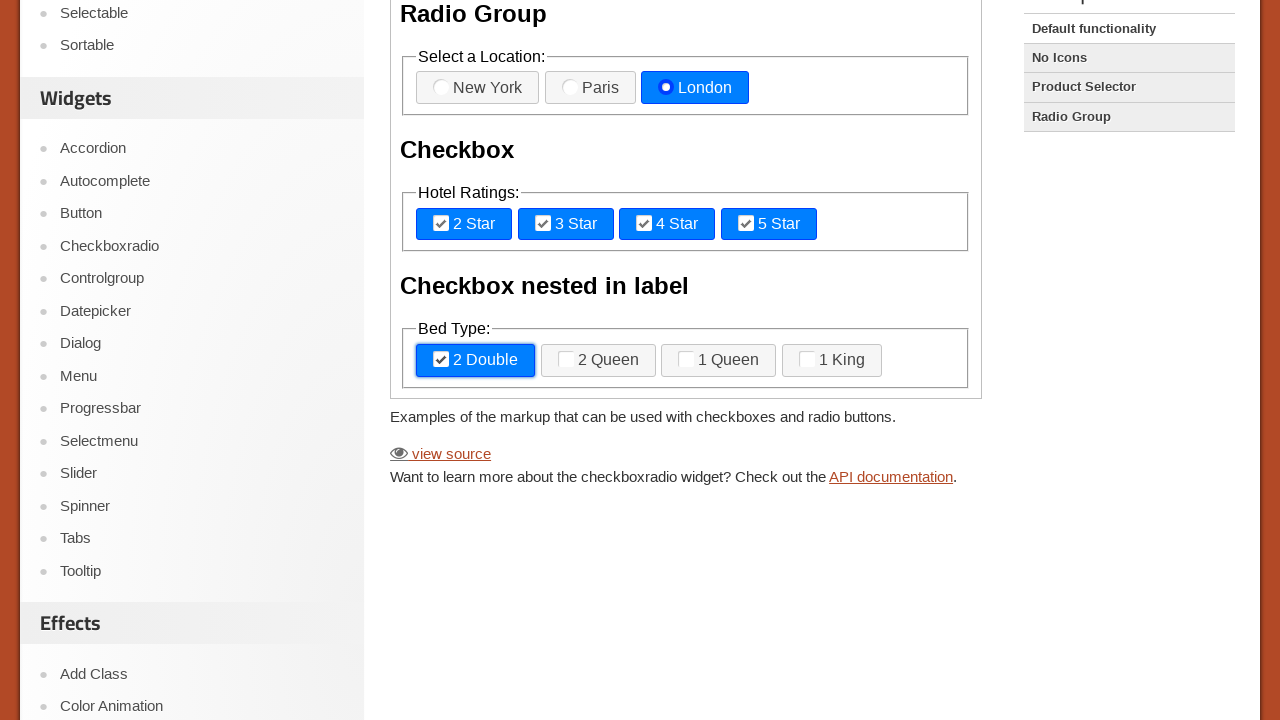

Clicked nested checkbox 2 at (598, 361) on iframe[class="demo-frame"] >> internal:control=enter-frame >> label[for="checkbo
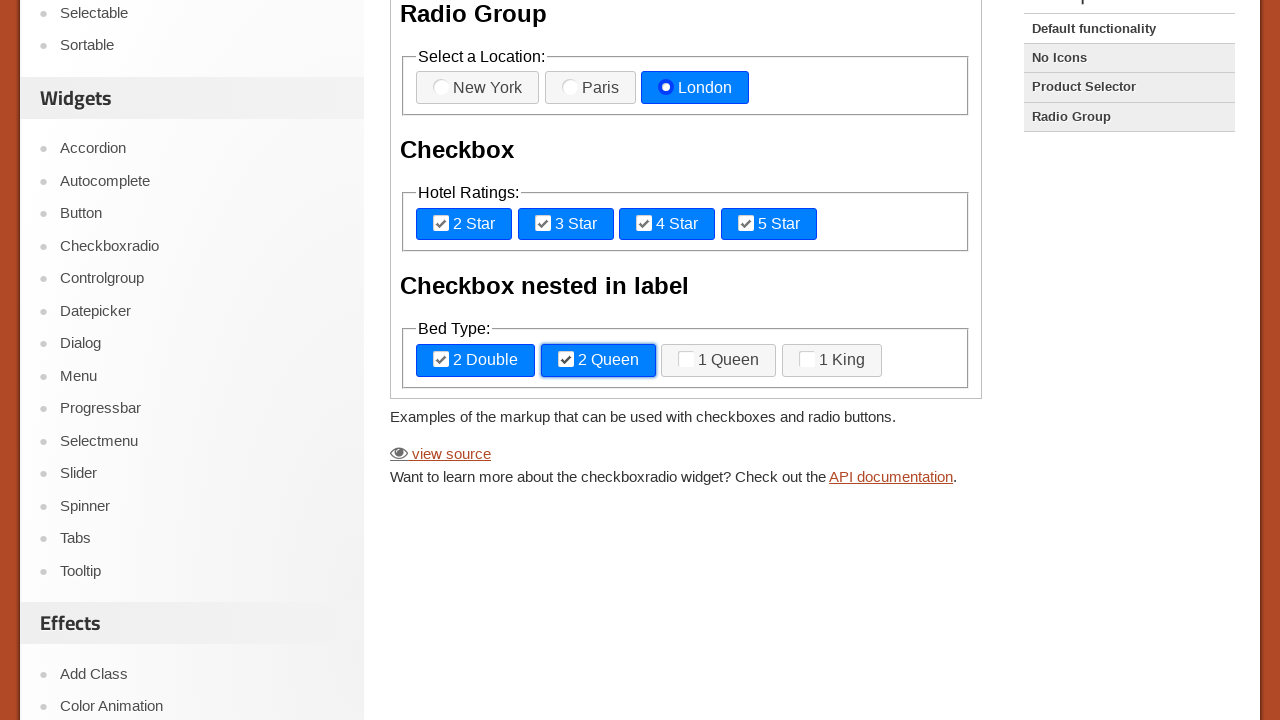

Clicked nested checkbox 3 at (719, 361) on iframe[class="demo-frame"] >> internal:control=enter-frame >> label[for="checkbo
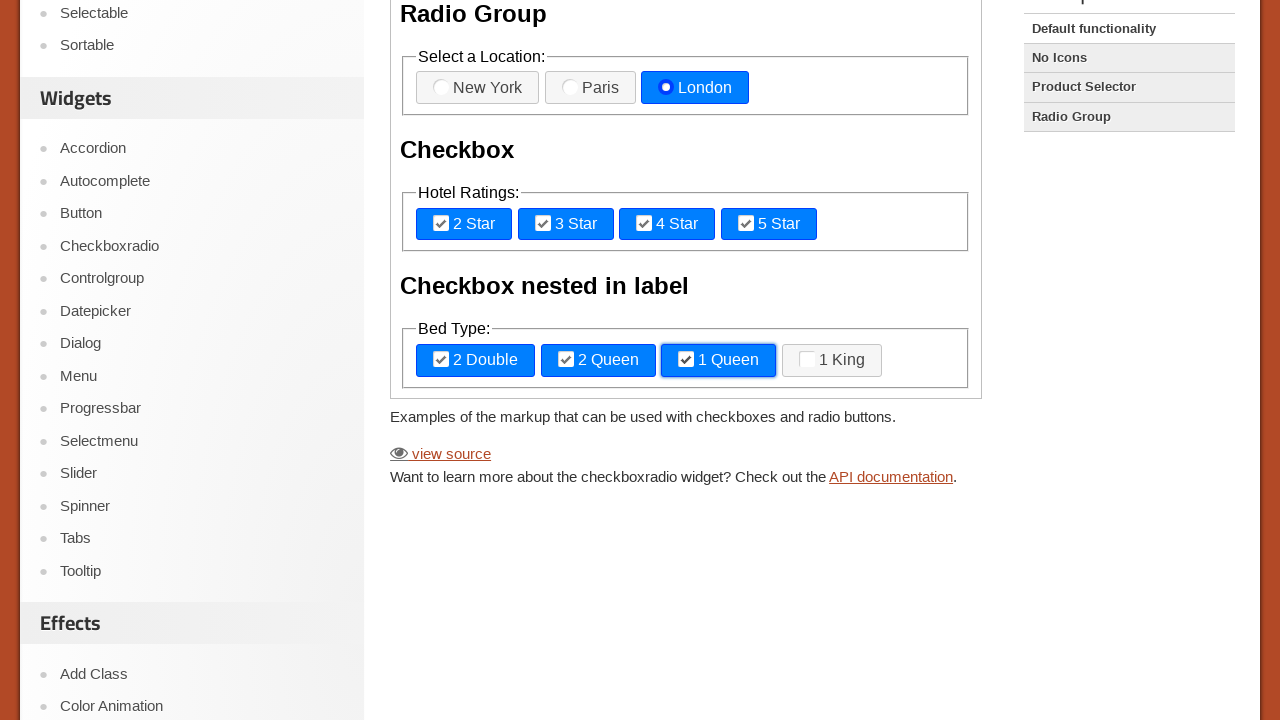

Clicked nested checkbox 4 at (832, 361) on iframe[class="demo-frame"] >> internal:control=enter-frame >> label[for="checkbo
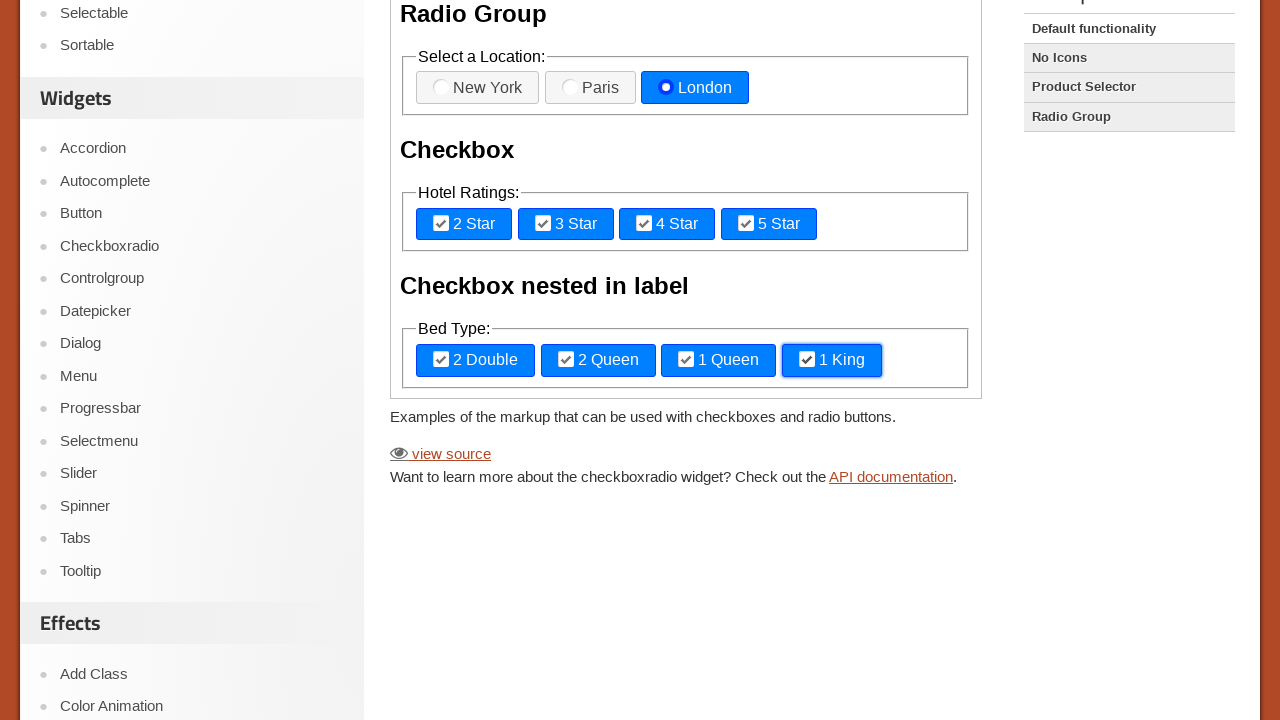

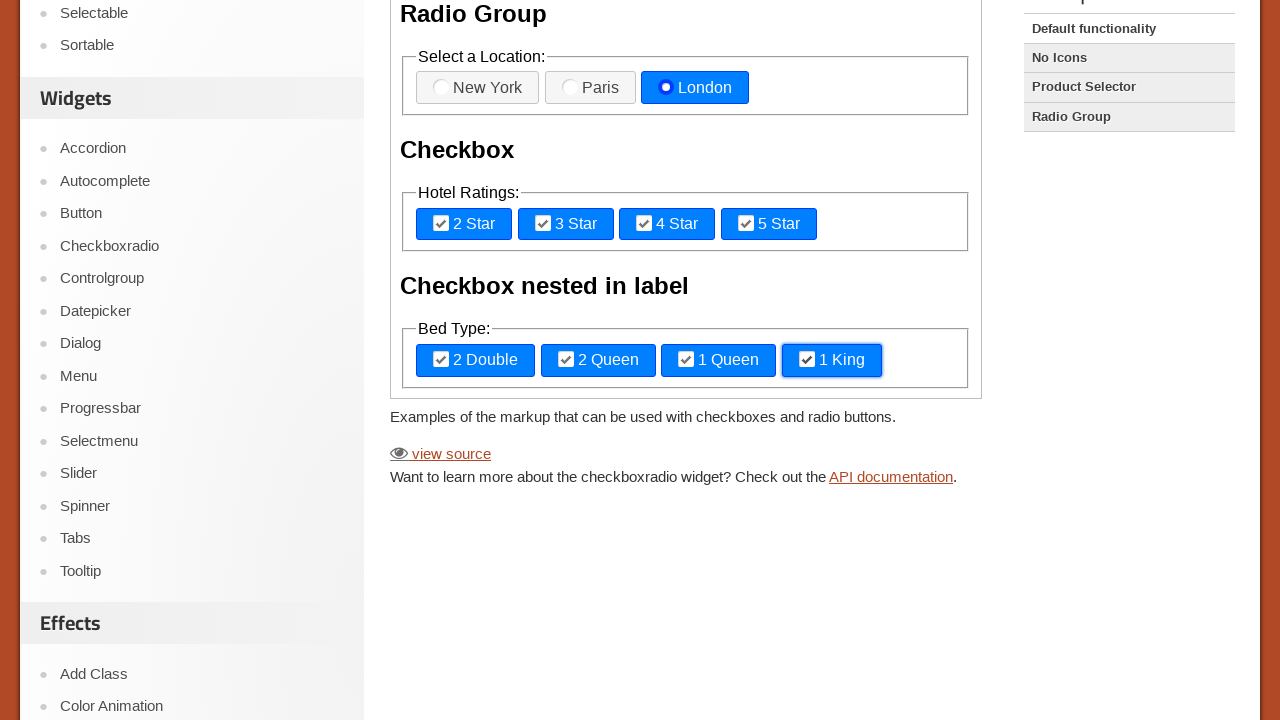